Tests clicking a button and waiting for a message to appear in a list using fluent wait

Starting URL: https://eviltester.github.io/supportclasses/#_5000

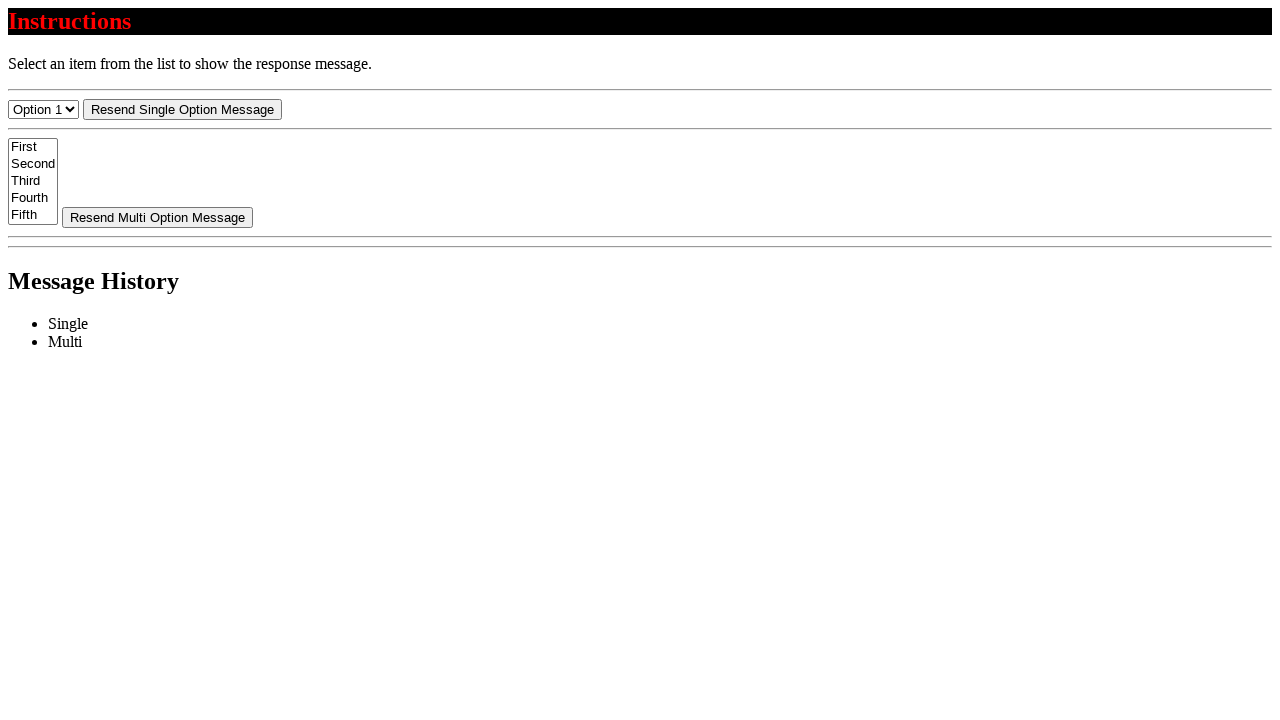

Clicked resend-select button to trigger message at (182, 109) on #resend-select
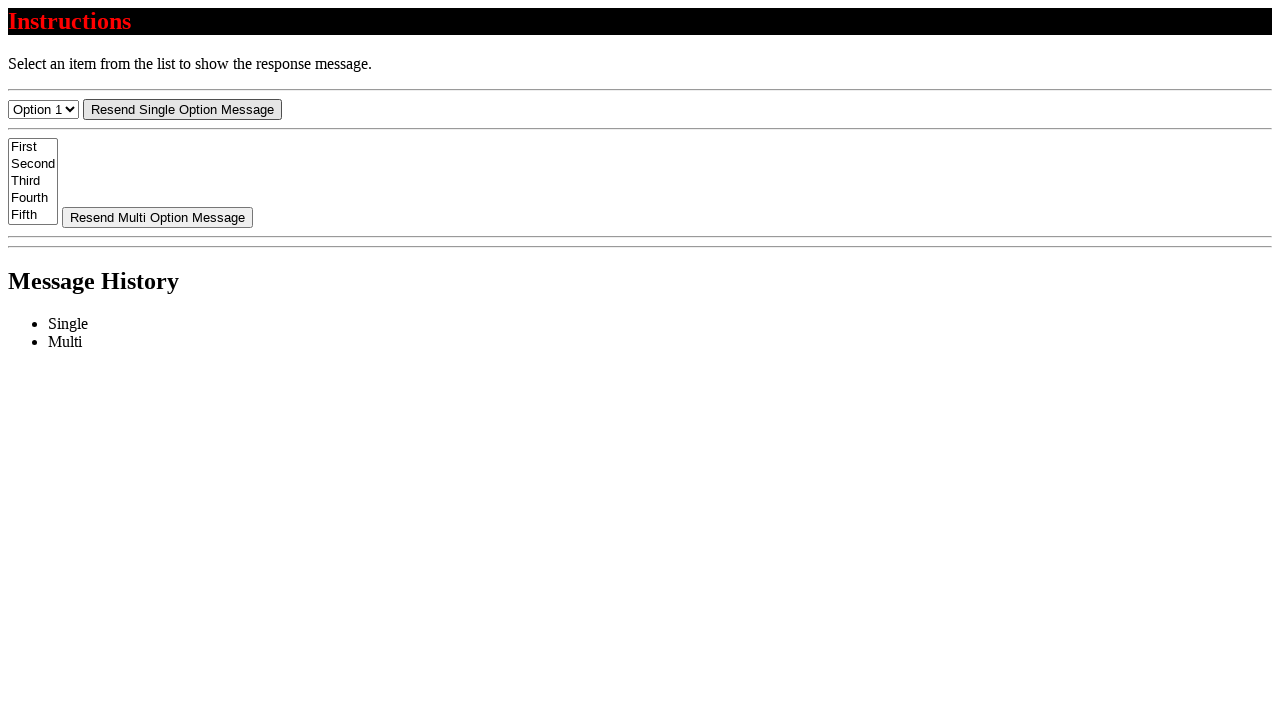

Waited for message to appear in the list (fluent wait completed)
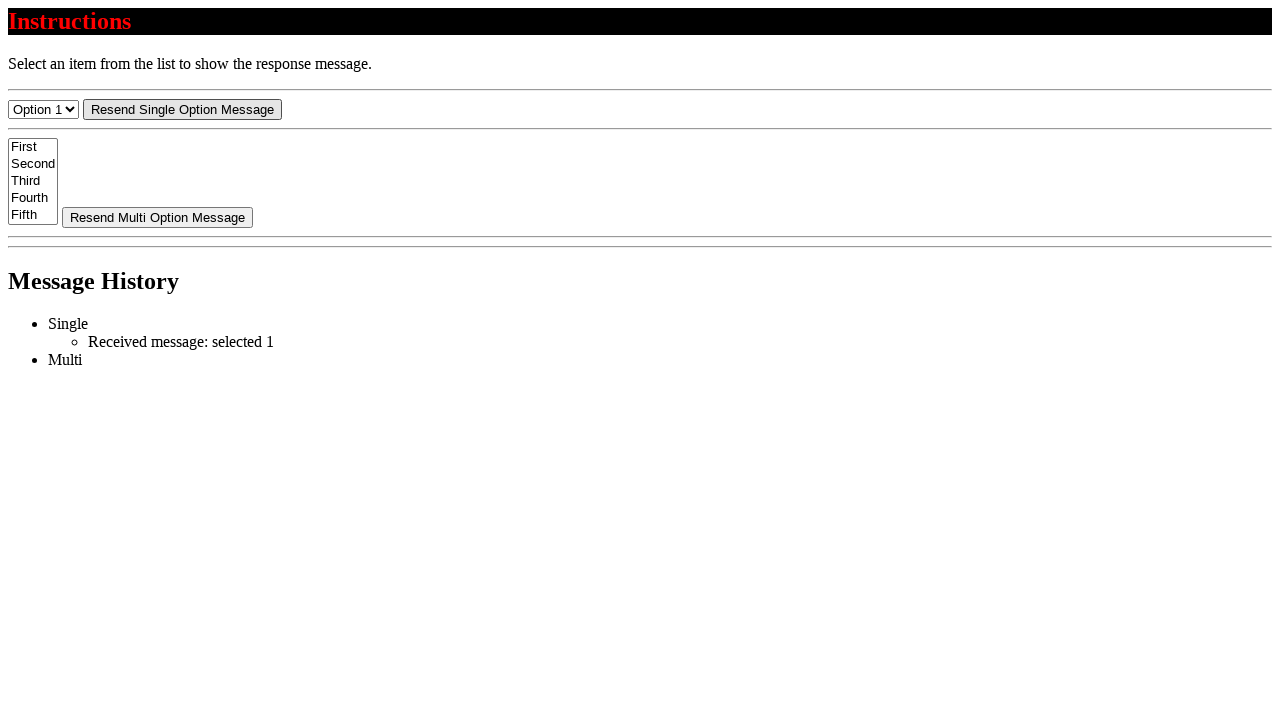

Located message element in single-list
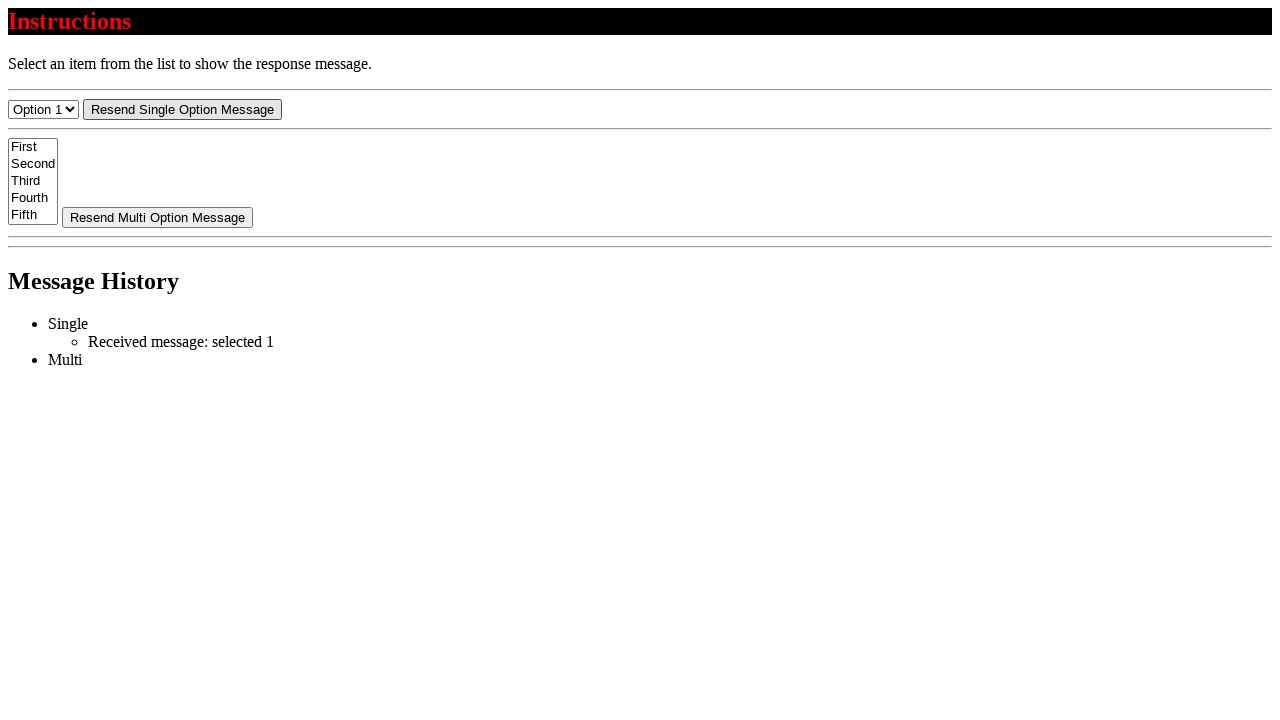

Verified message text matches 'Received message: selected 1'
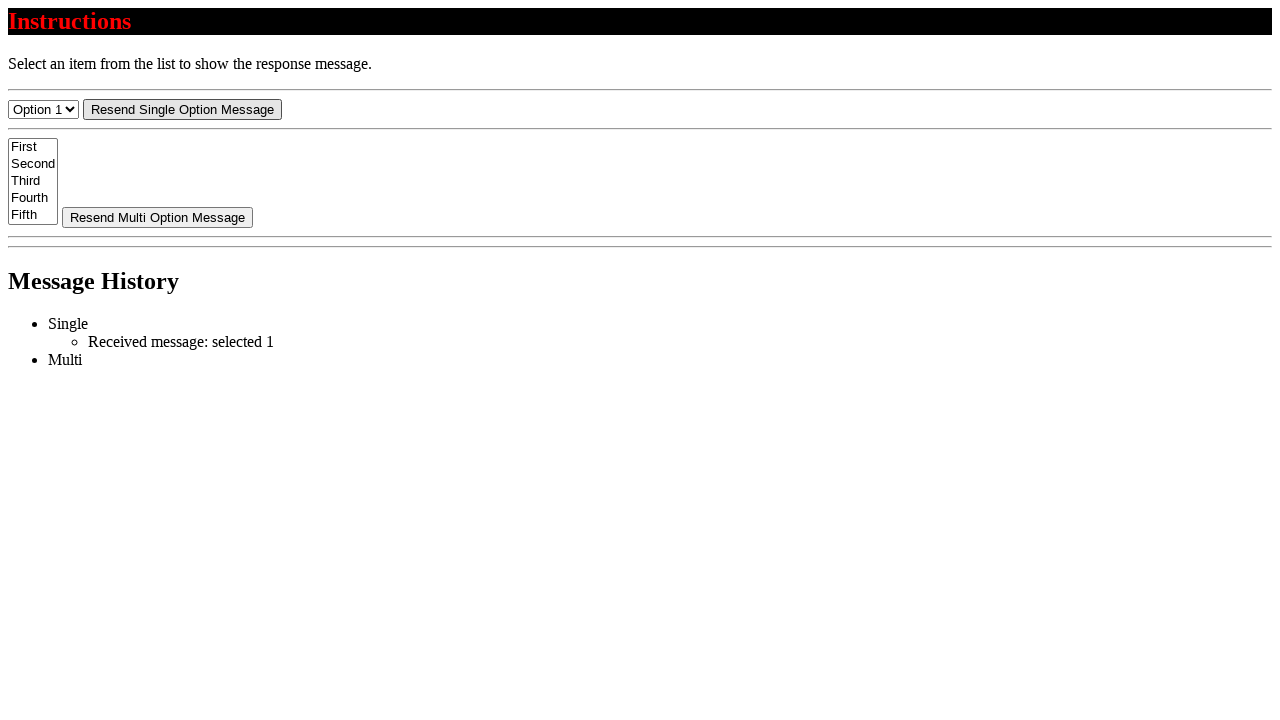

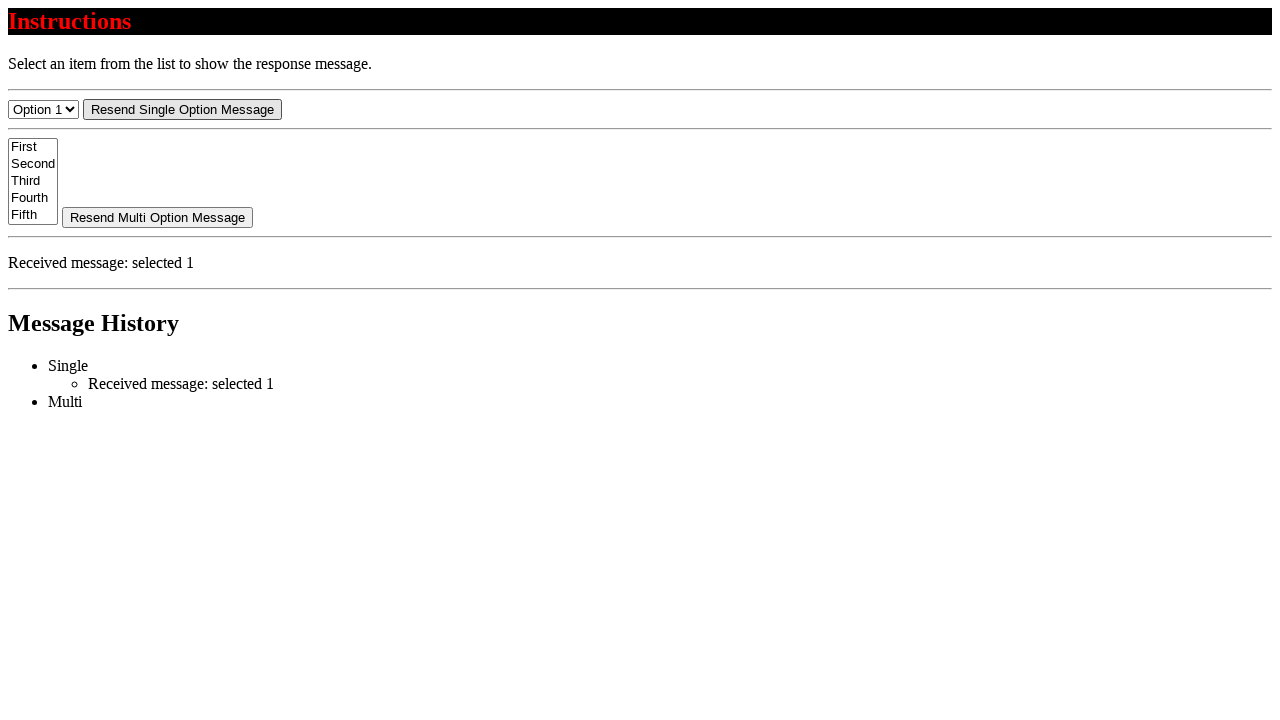